Tests the e-commerce flow on Demoblaze by navigating to Laptops category, selecting a MacBook Air, adding it to cart, accepting the alert, and viewing the cart to verify the product was added.

Starting URL: http://www.demoblaze.com/

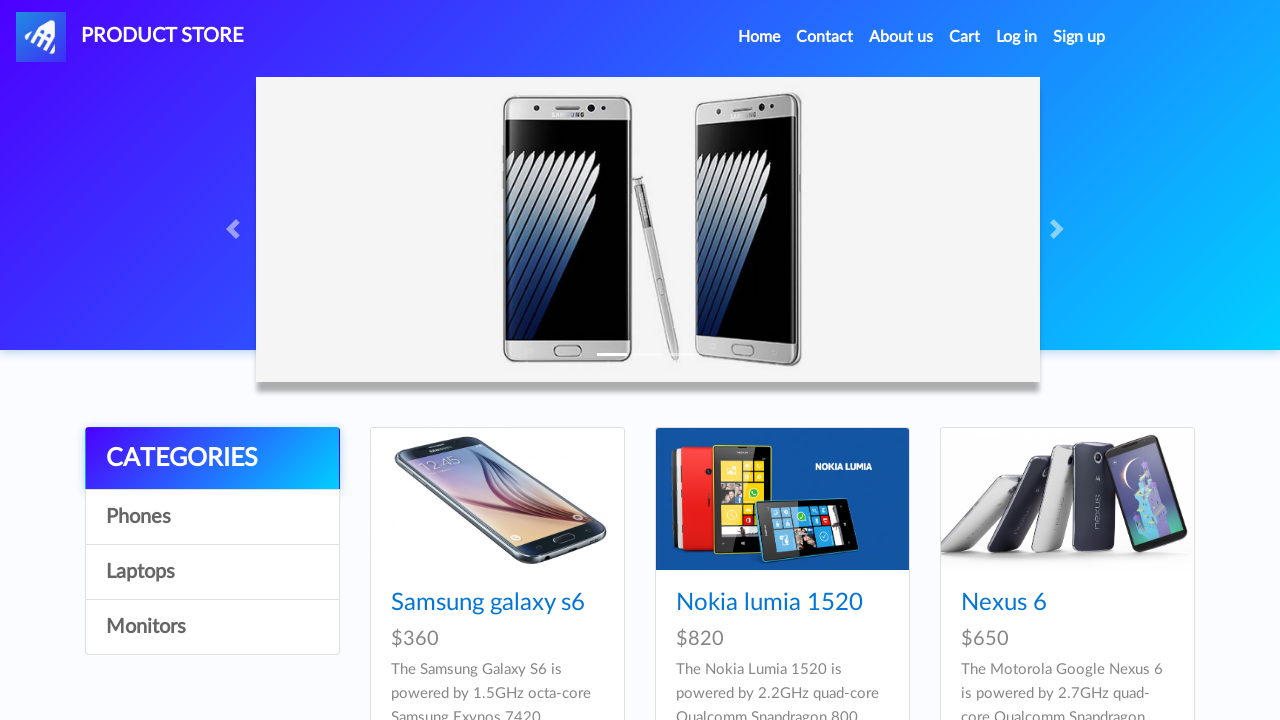

Clicked on Laptops category at (212, 572) on text=Laptops
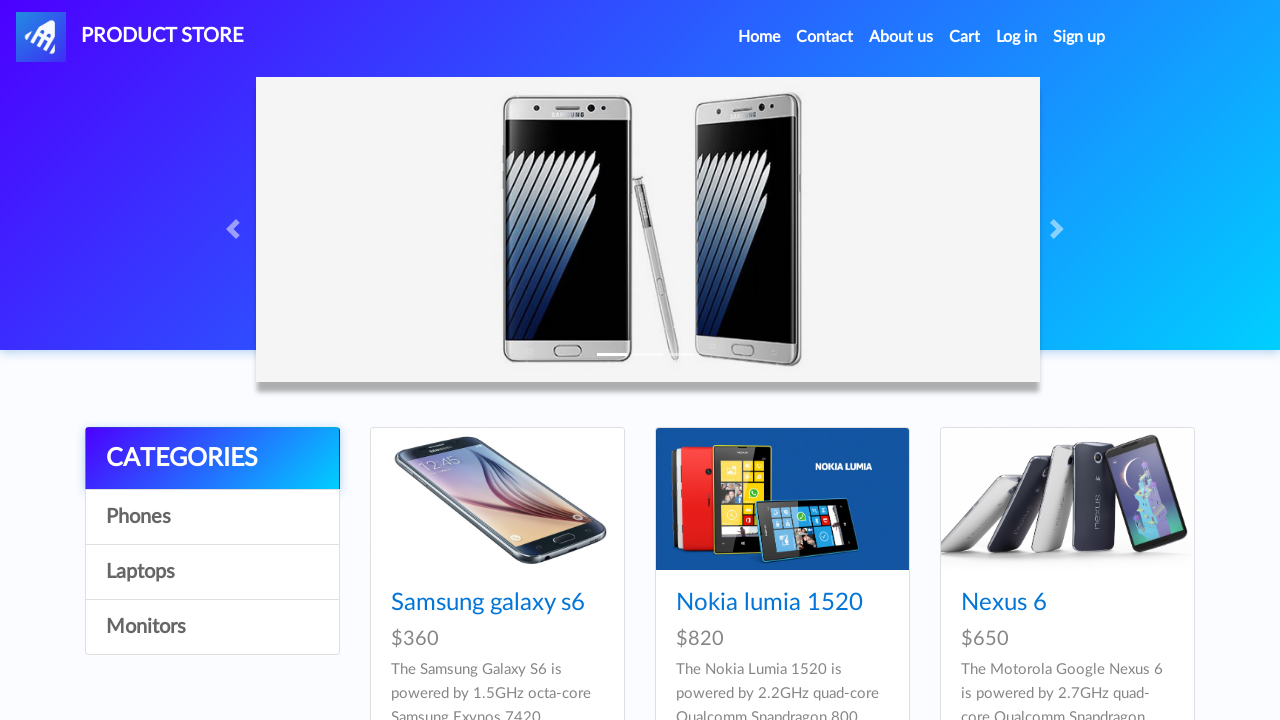

Waited 2 seconds for products to load
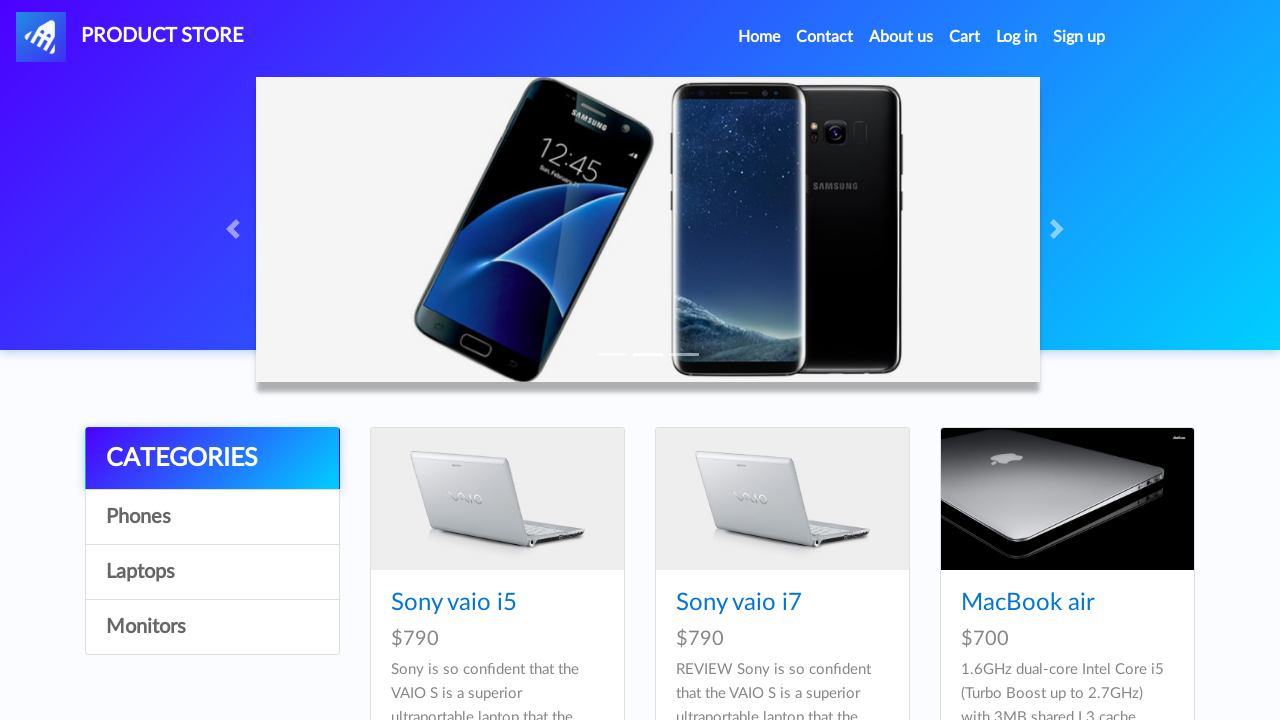

Clicked on MacBook air product at (1028, 603) on text=MacBook air
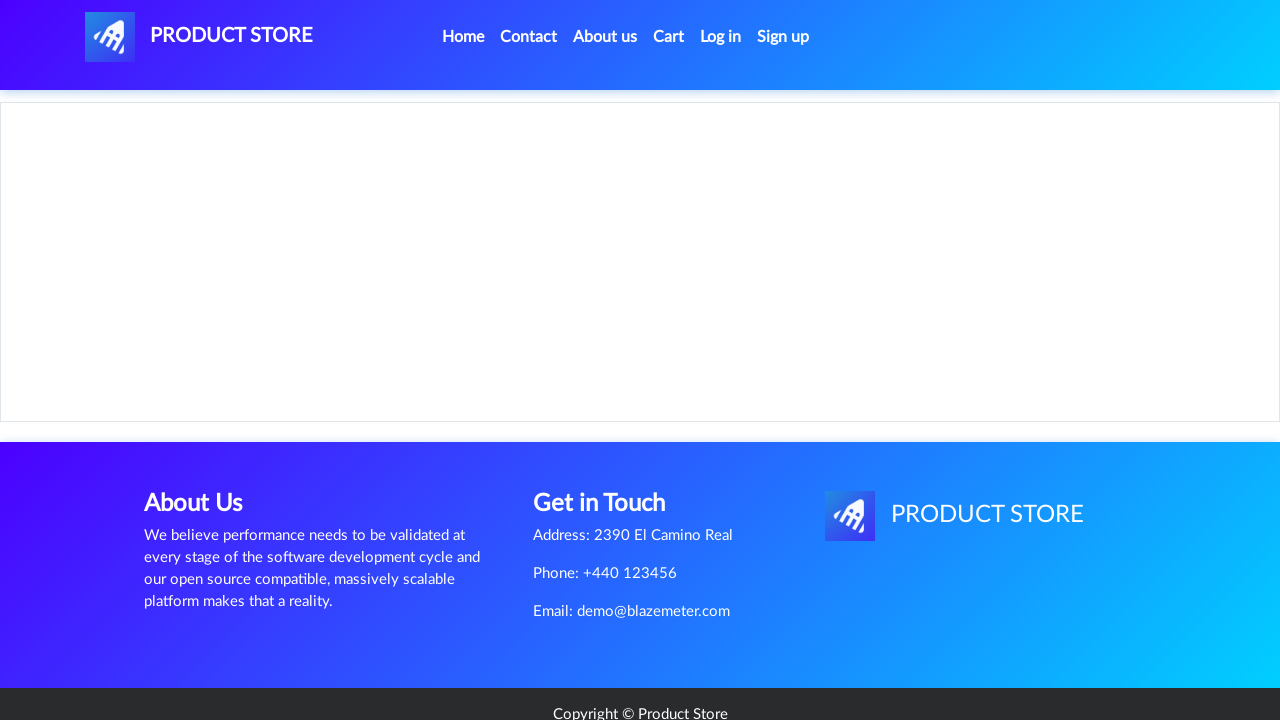

Waited 2 seconds for product page to load
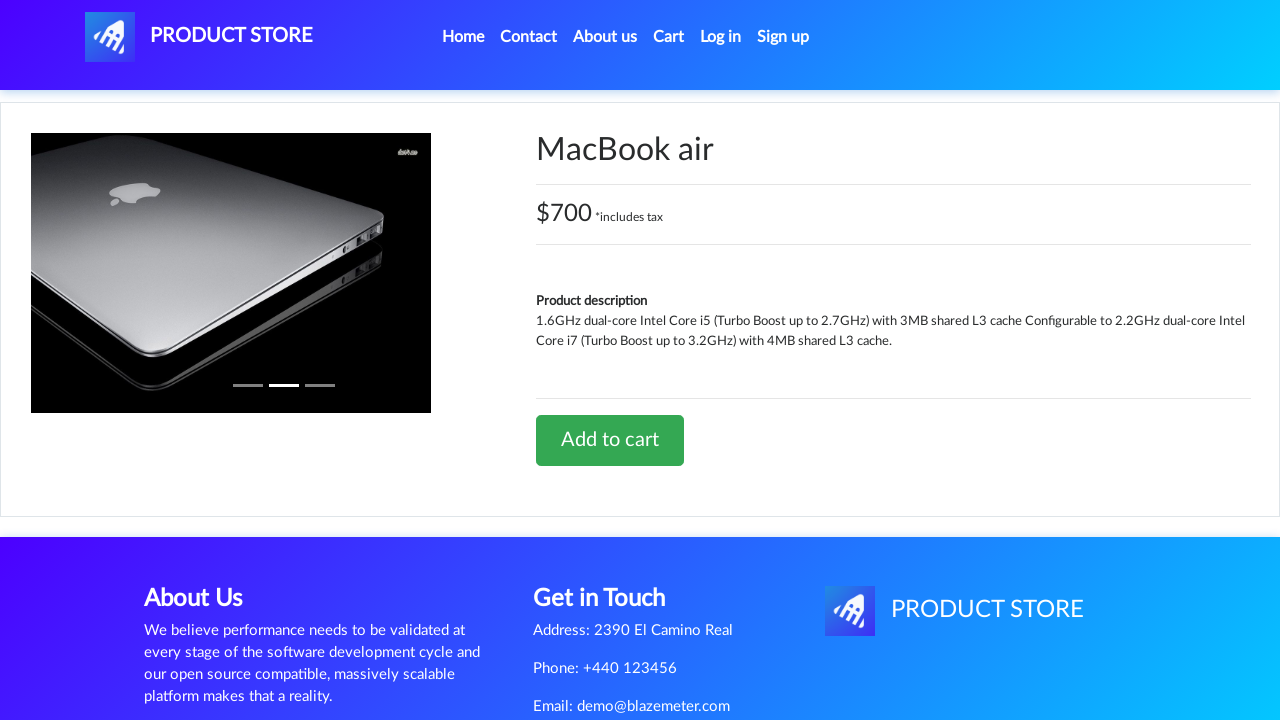

Clicked on Add to cart button at (610, 440) on text=Add to cart
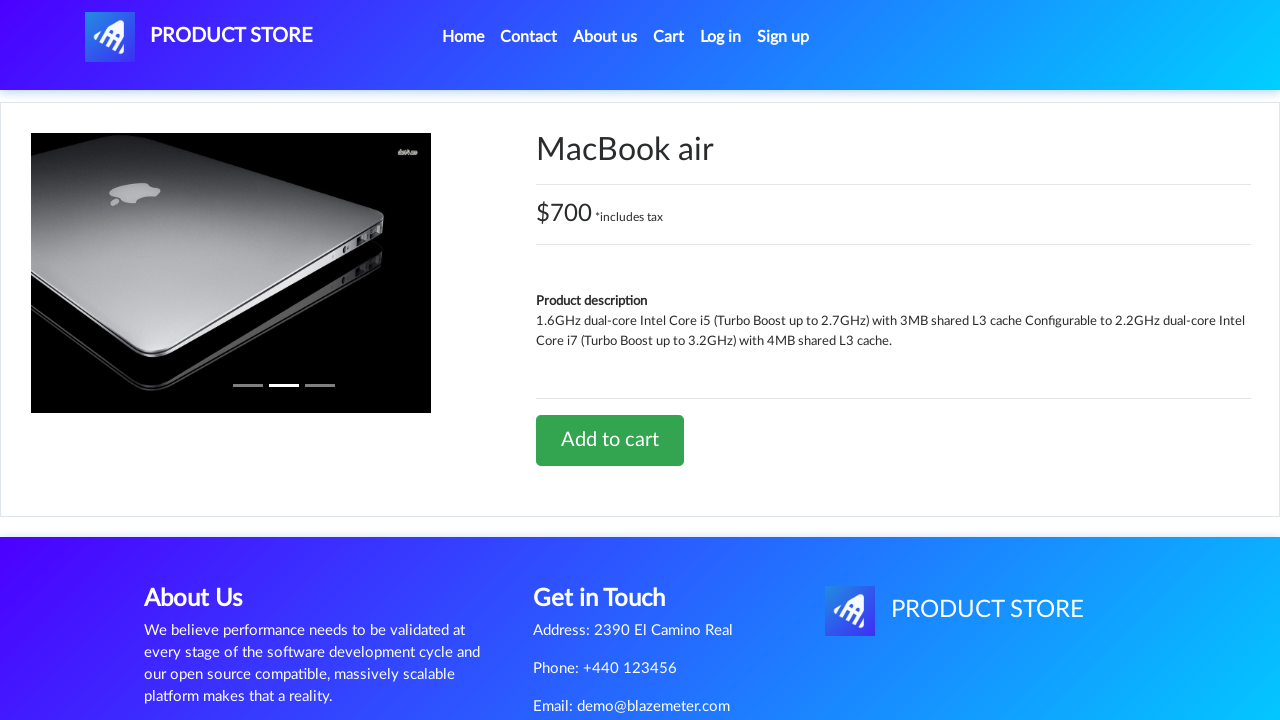

Set up alert dialog handler to accept alerts
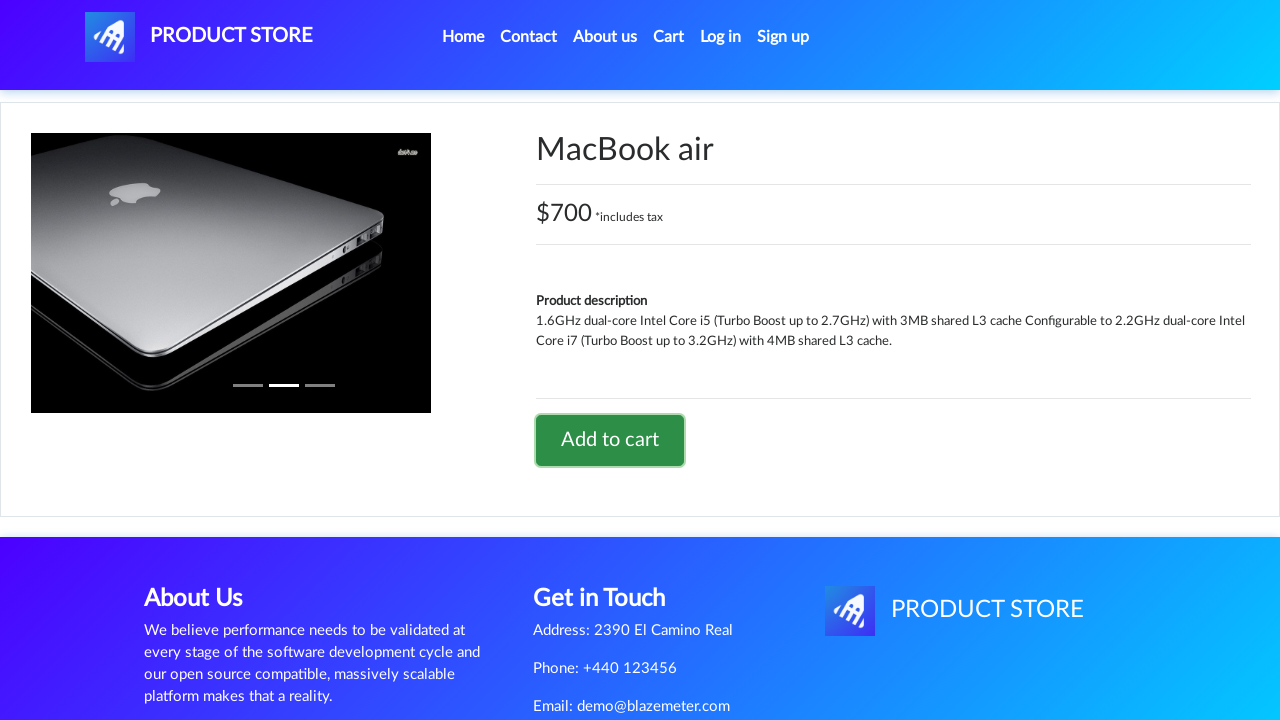

Waited 2 seconds for alert to be processed
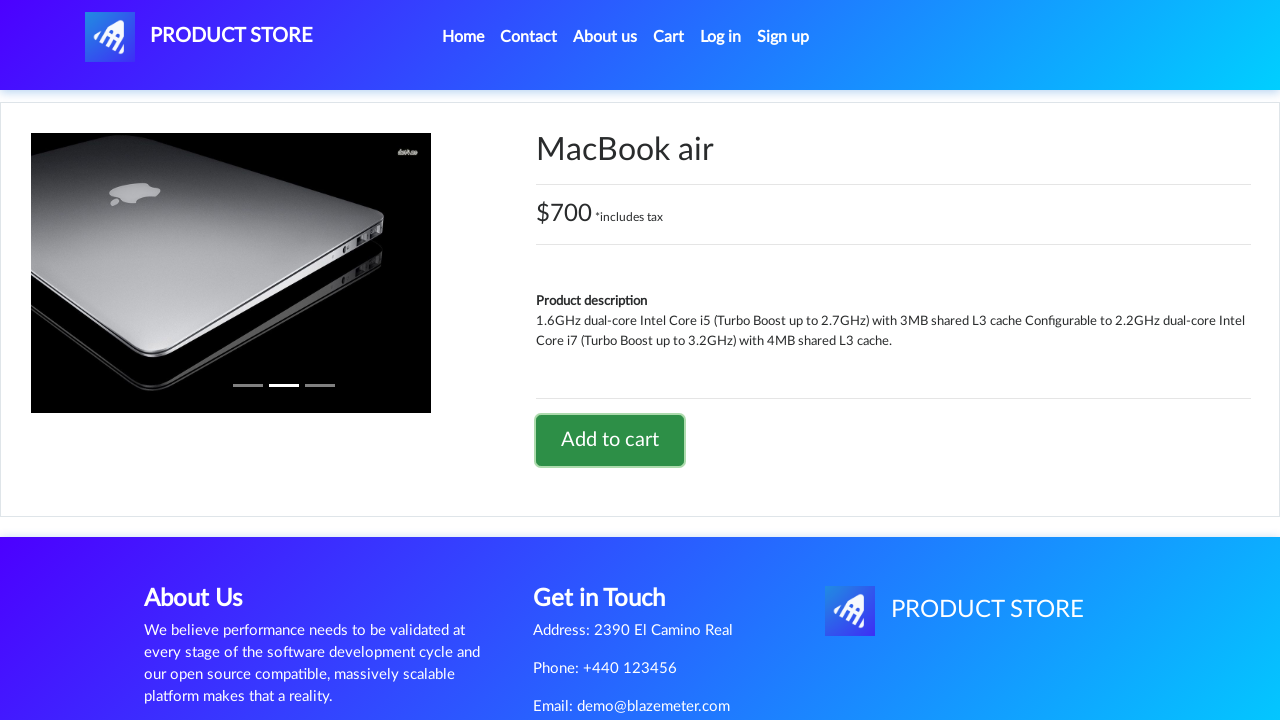

Clicked on Cart navigation link at (669, 37) on text=Cart
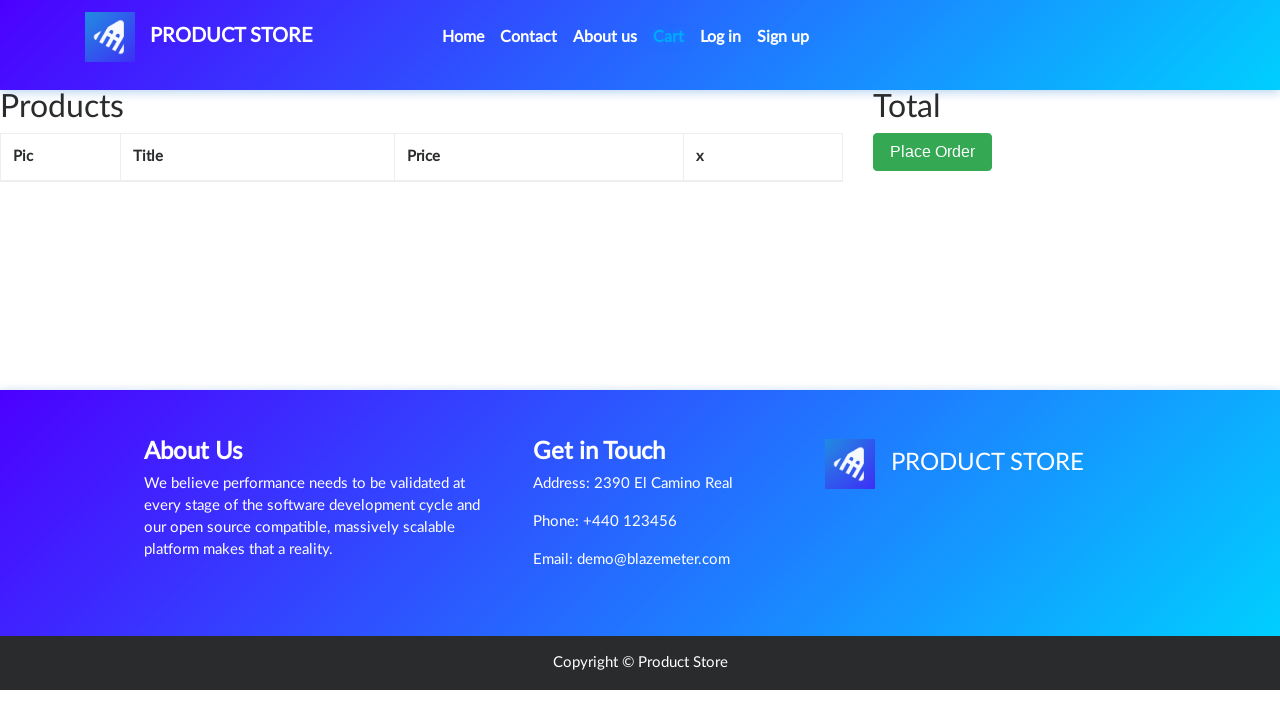

Waited 2 seconds for cart page to load
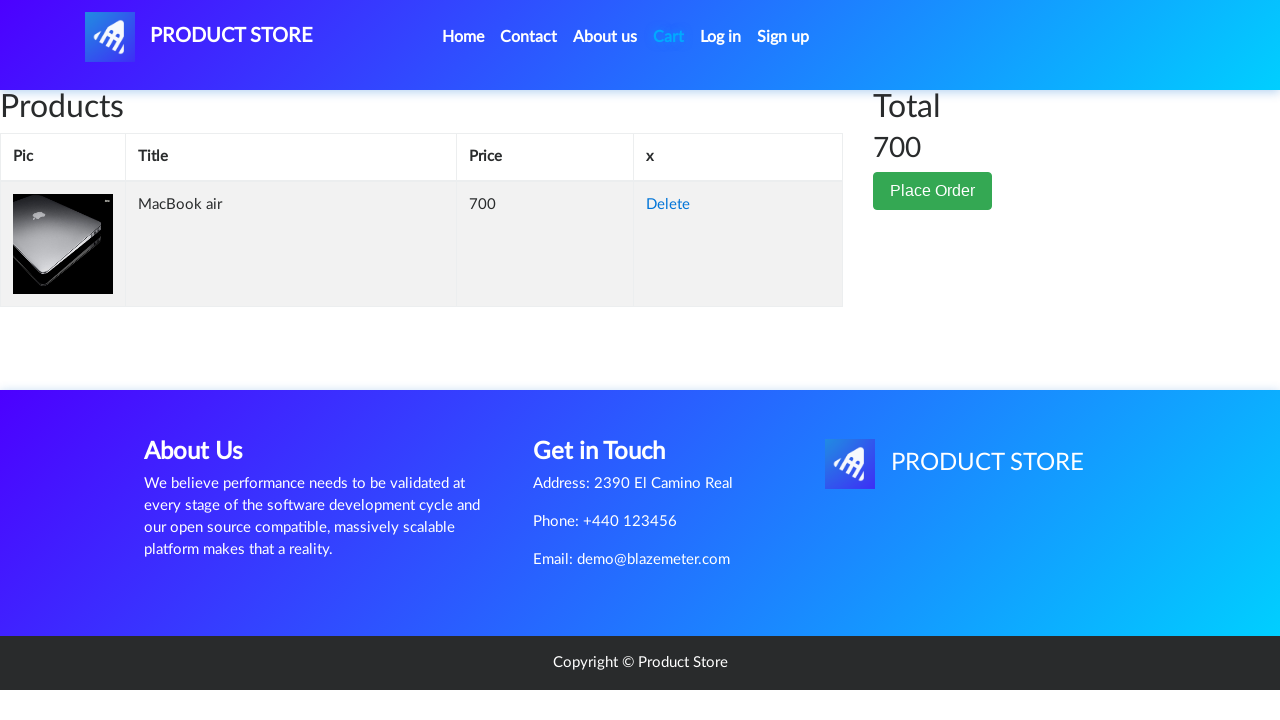

Verified MacBook air is present in cart
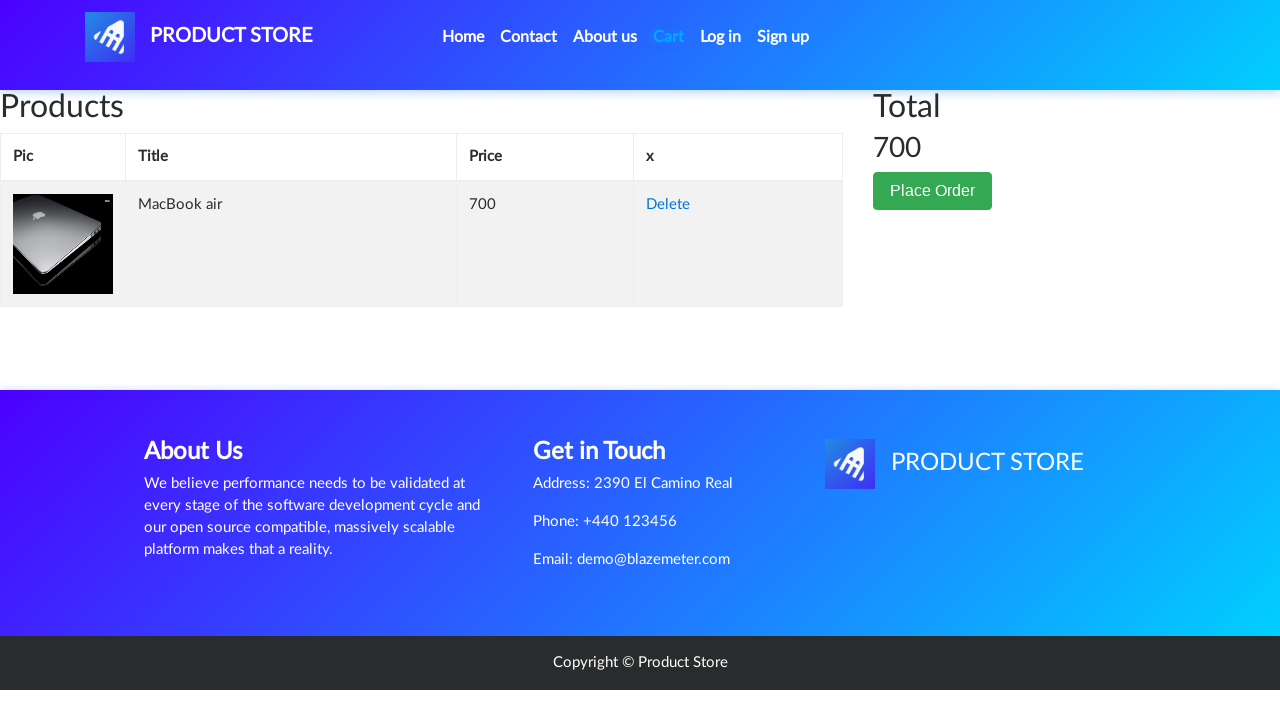

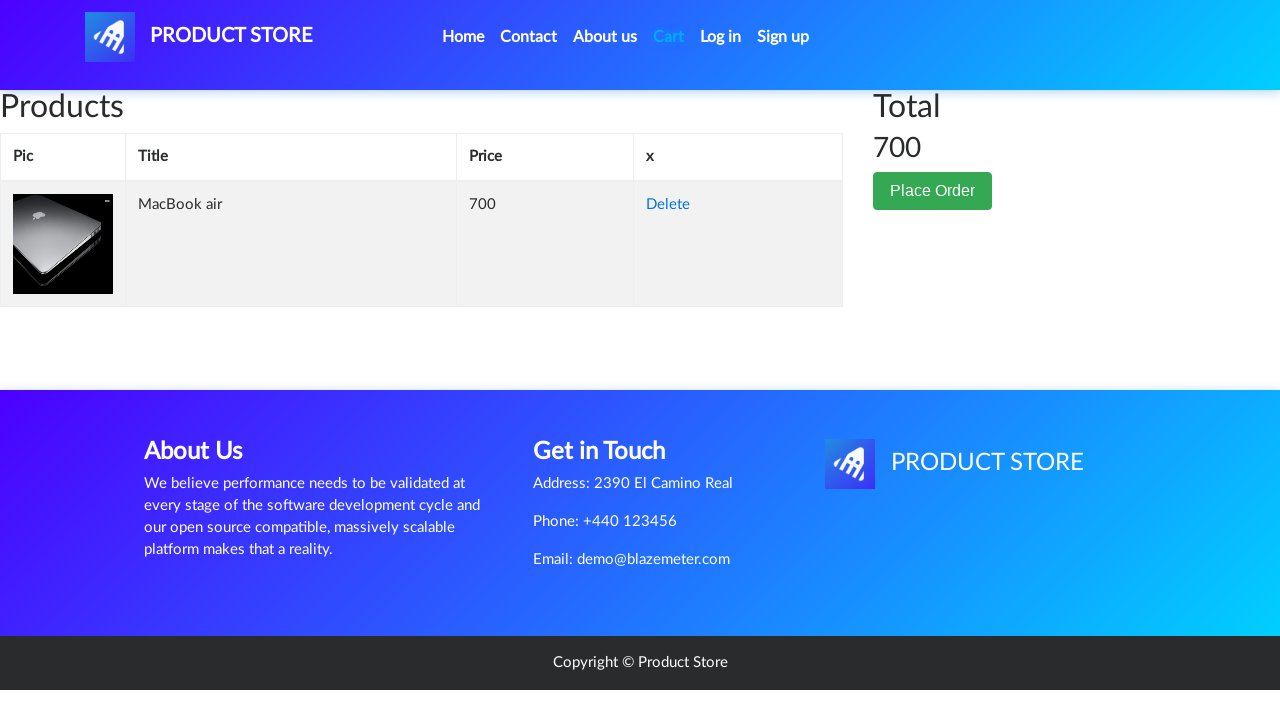